Navigates to the PMI Israel website and verifies the page loads by checking the title

Starting URL: https://www.pmi.com/markets/israel/en

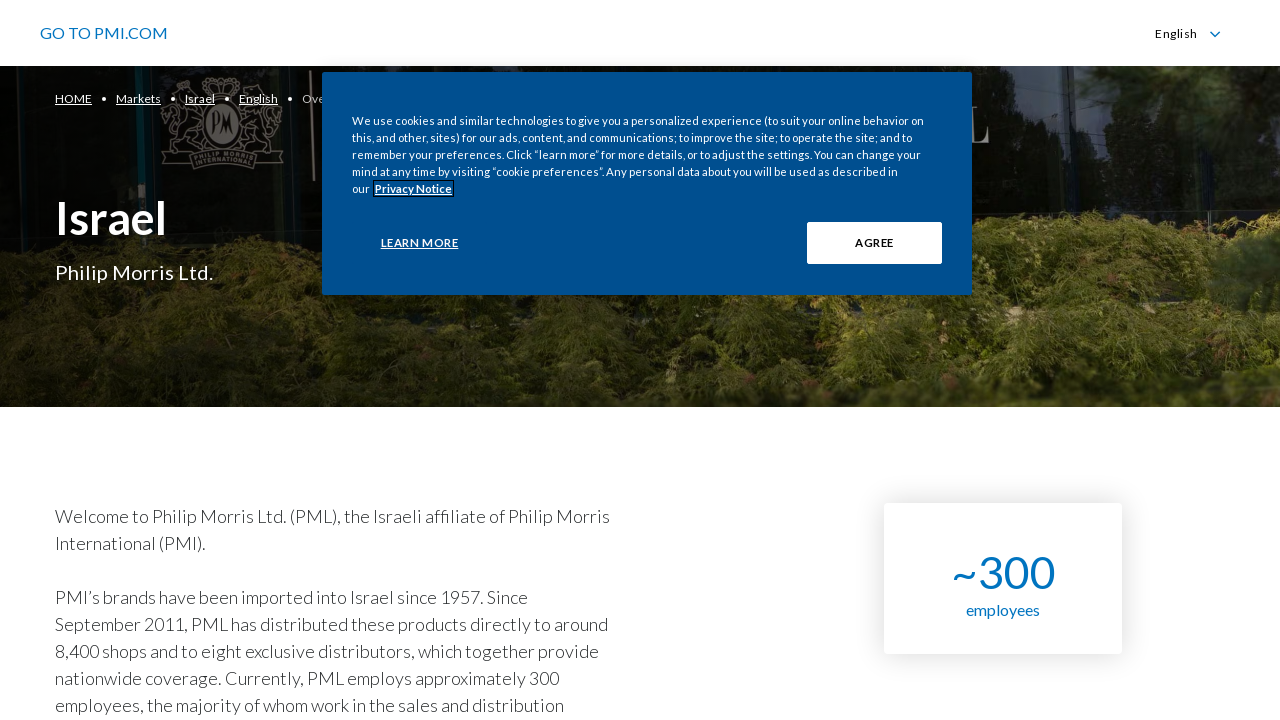

Navigated to PMI Israel website
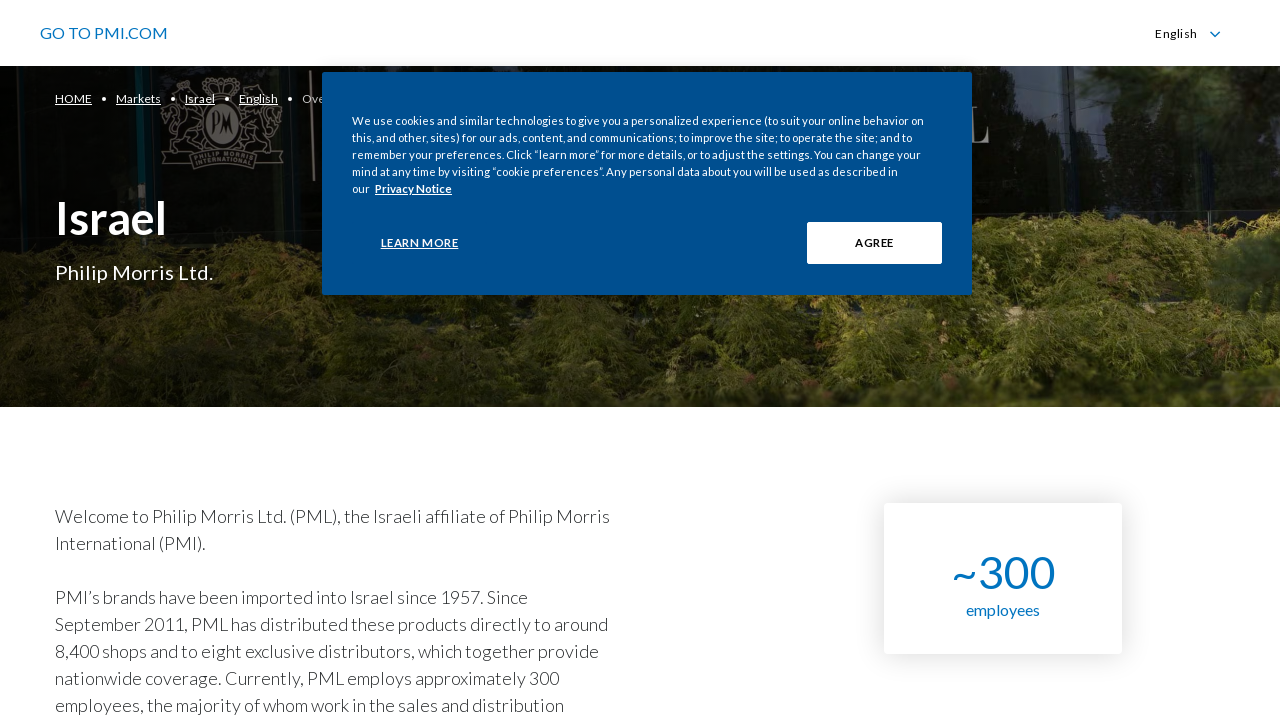

Page DOM content loaded
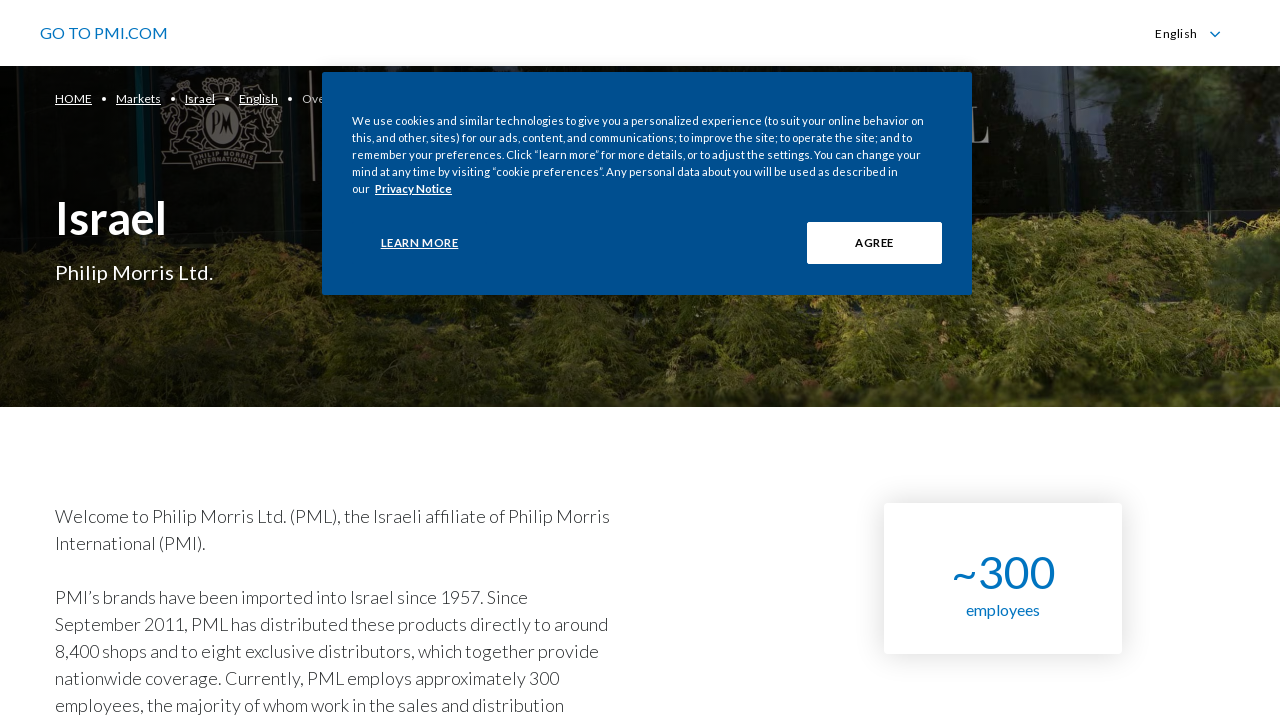

Verified page title is accessible
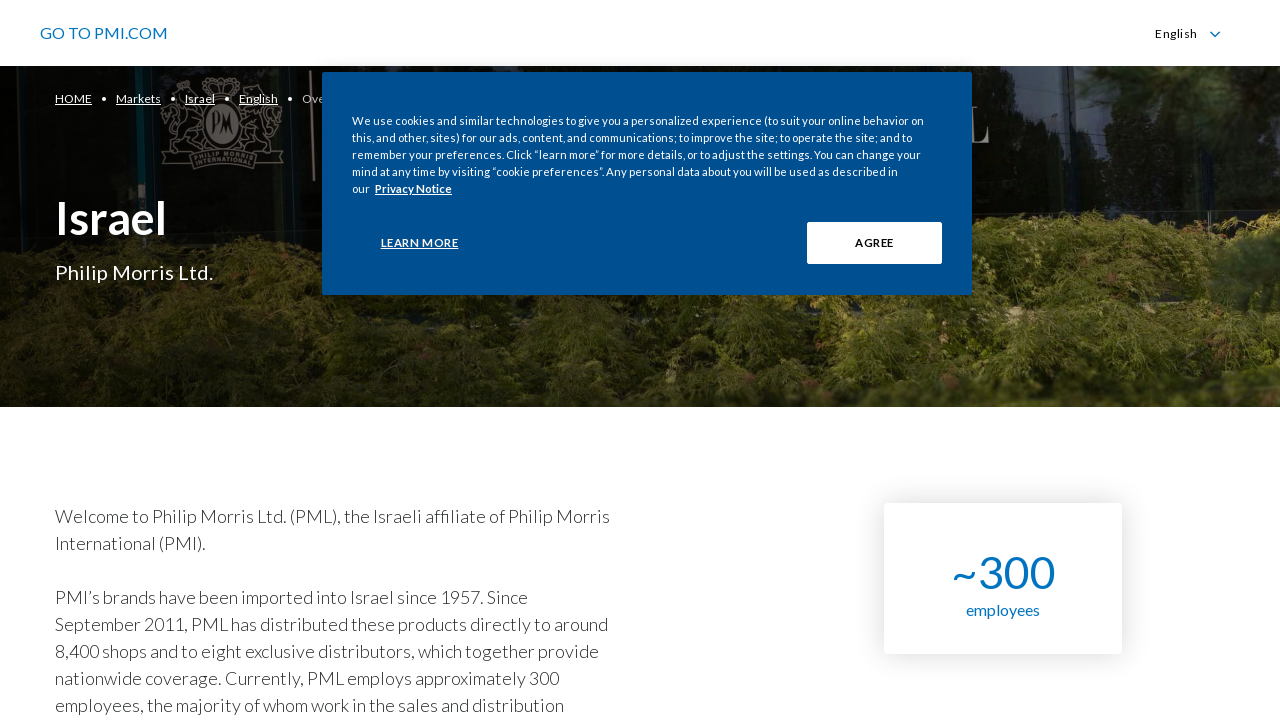

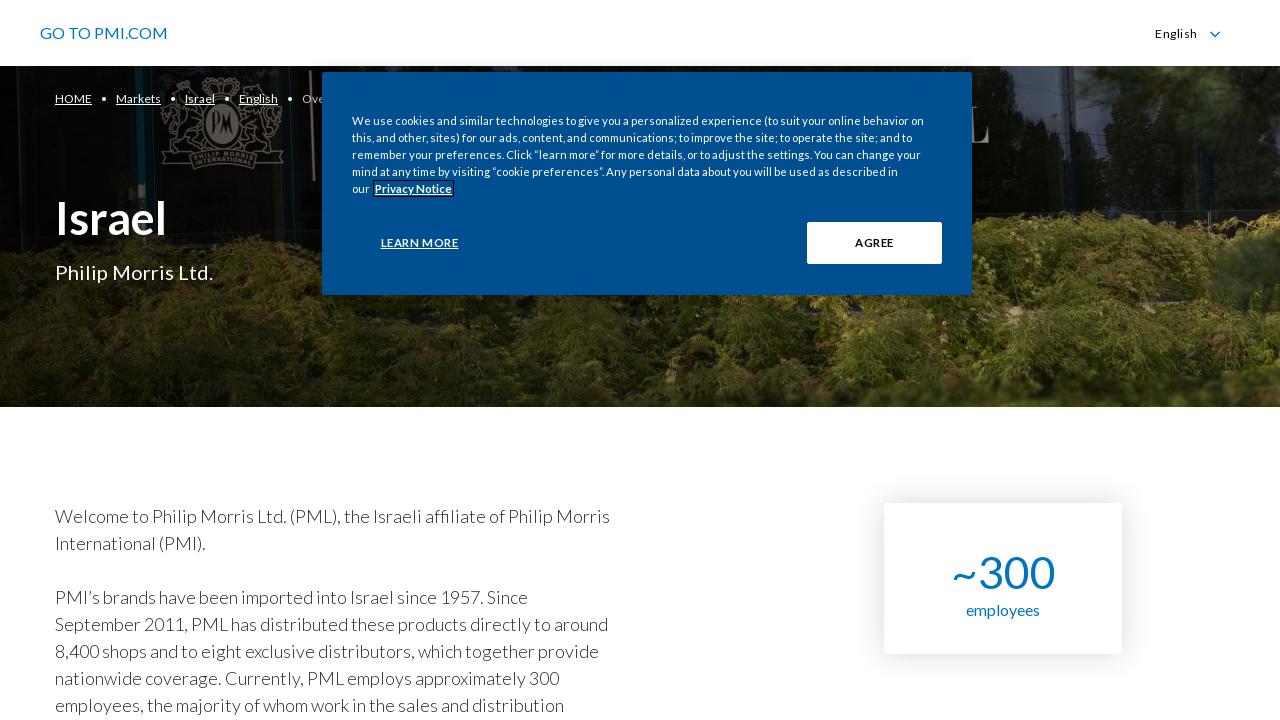